Tests basic navigation on a training support website by verifying the homepage title, clicking the "about" link, and verifying the new page title.

Starting URL: https://v1.training-support.net

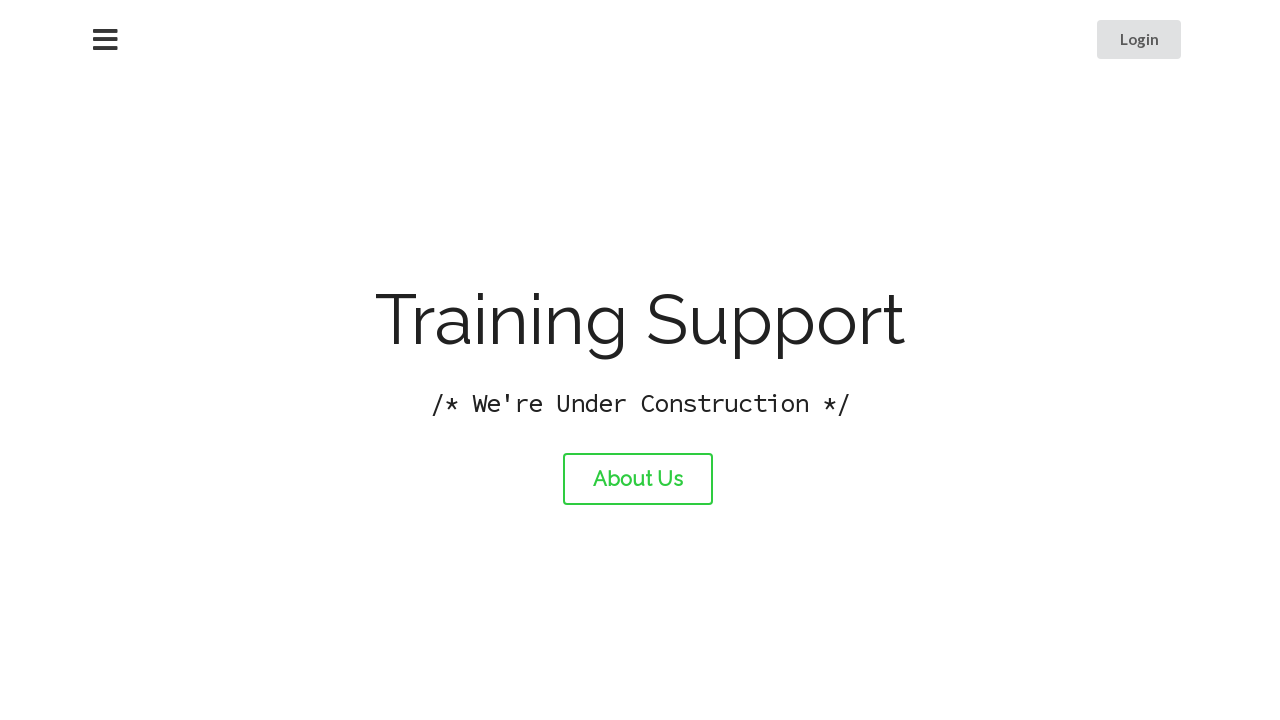

Waited for homepage to load (domcontentloaded)
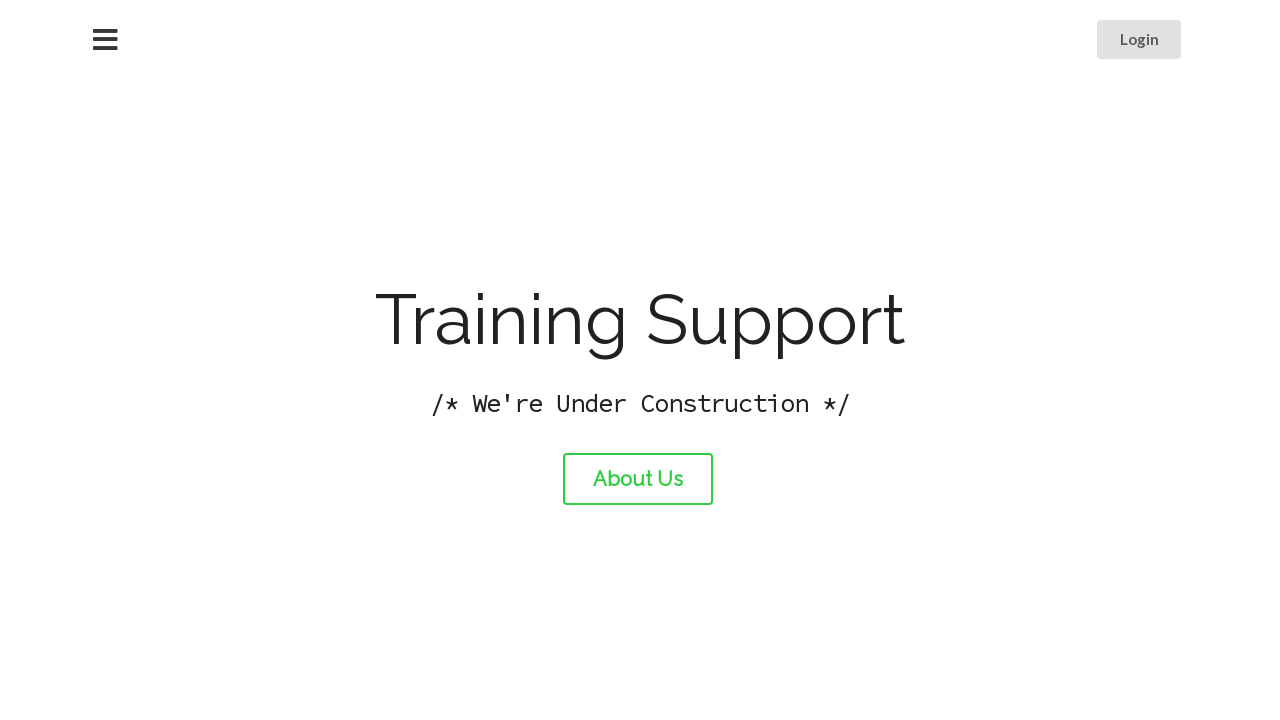

Verified homepage title is 'Training Support'
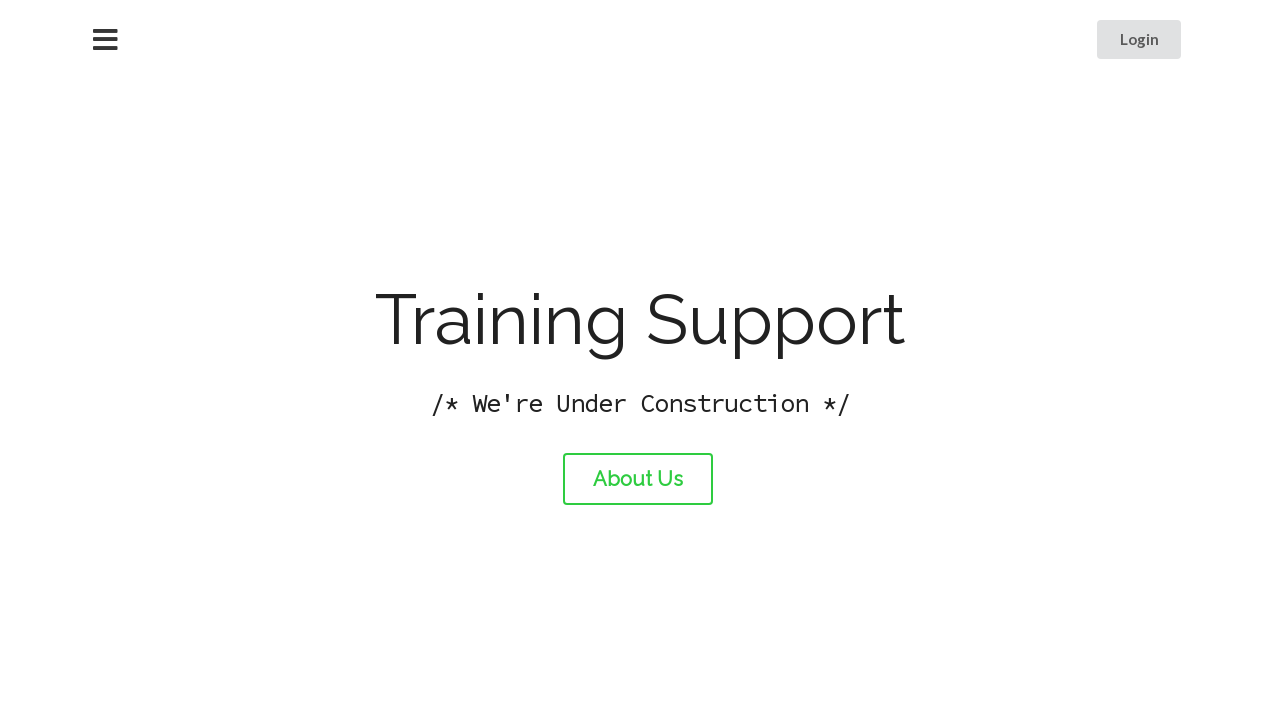

Clicked the 'about' link at (638, 479) on #about-link
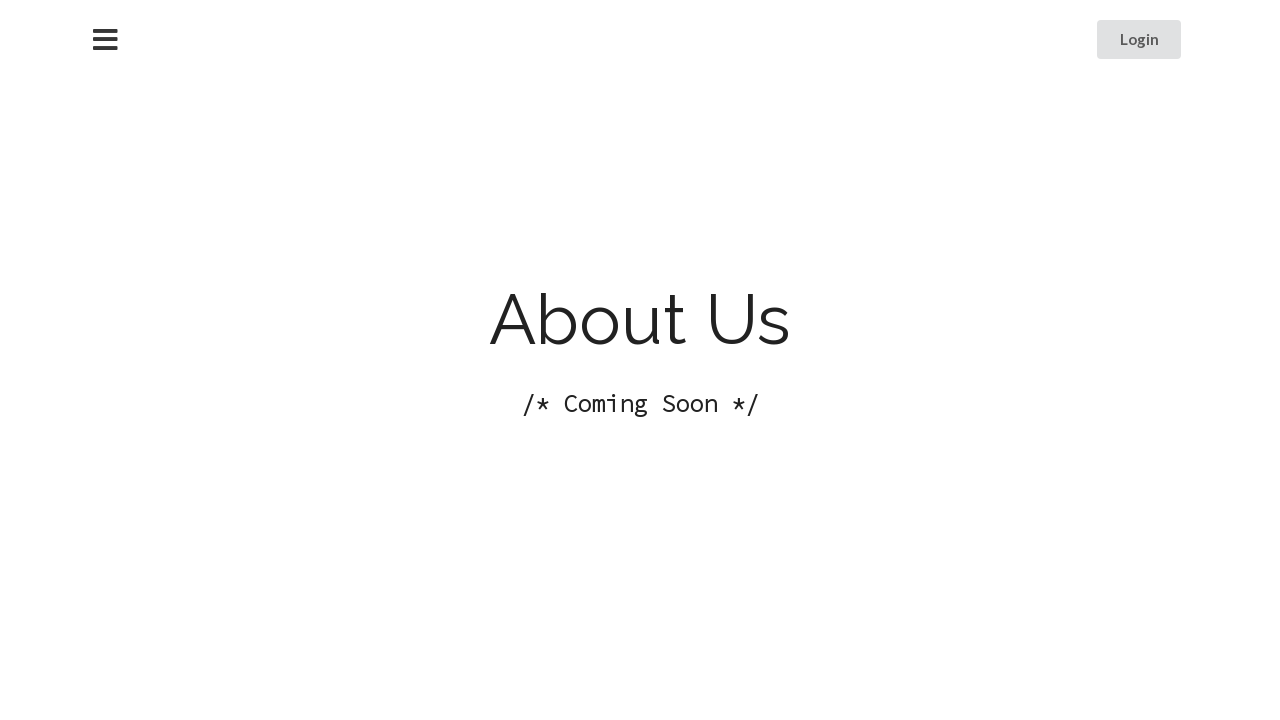

Waited for about page to load (domcontentloaded)
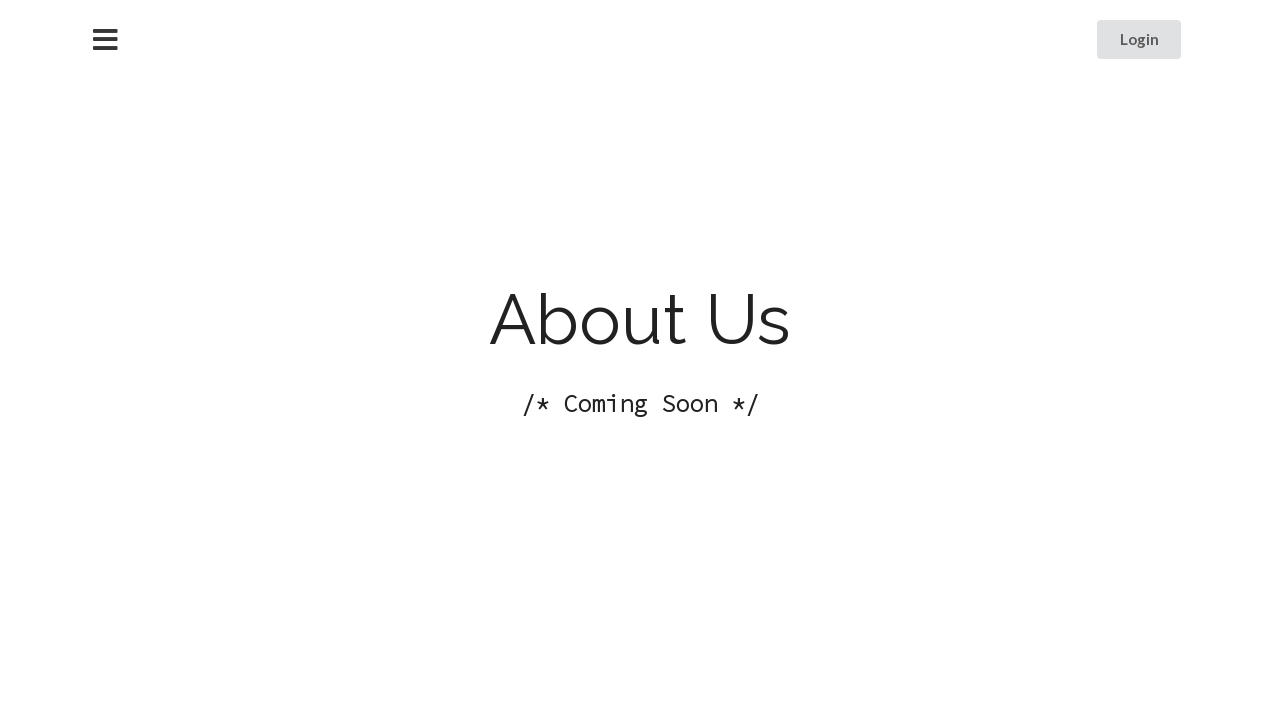

Verified about page title is 'About Training Support'
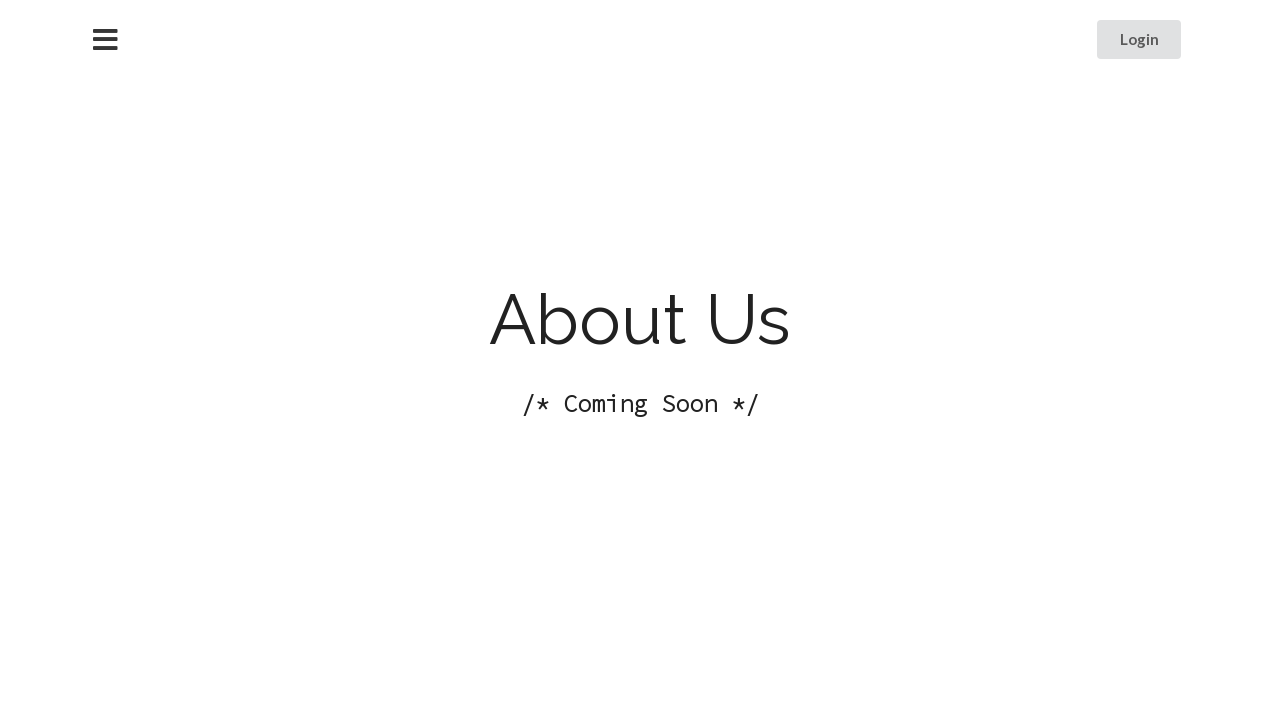

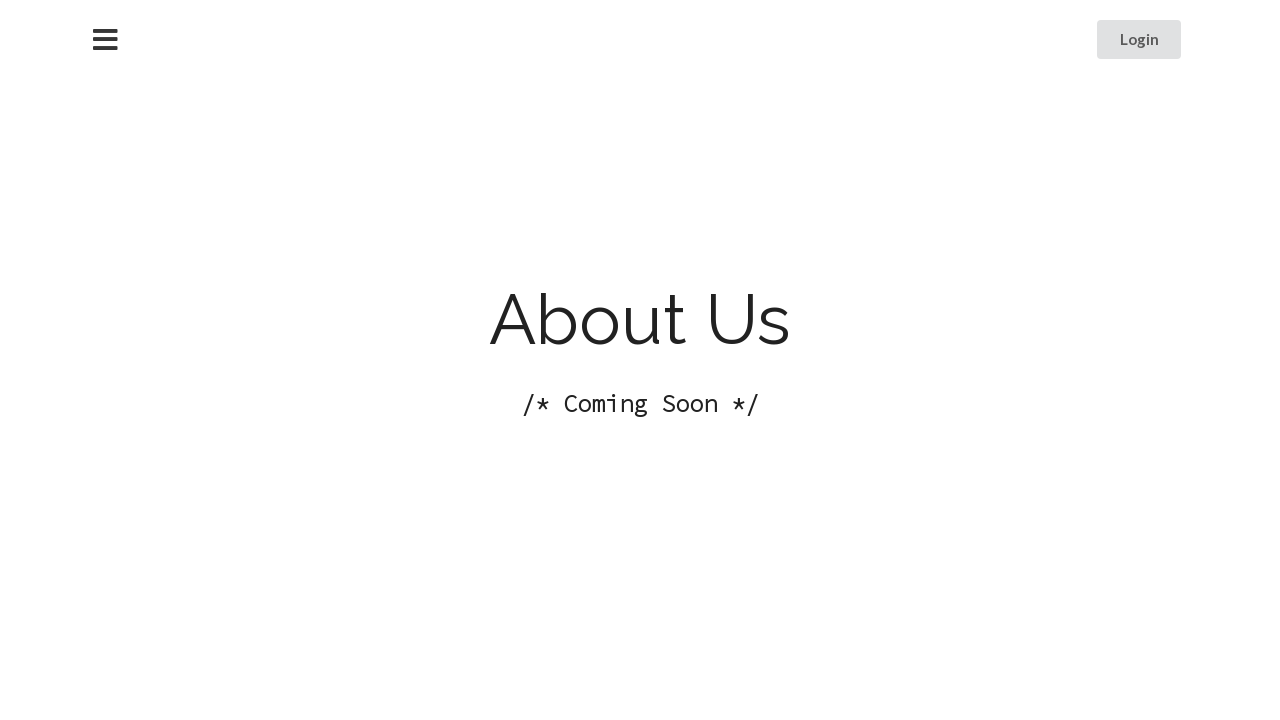